Tests navigation from the homepage to the Dropdown page by clicking the Dropdown link and verifying the URL changes correctly.

Starting URL: https://the-internet.herokuapp.com/

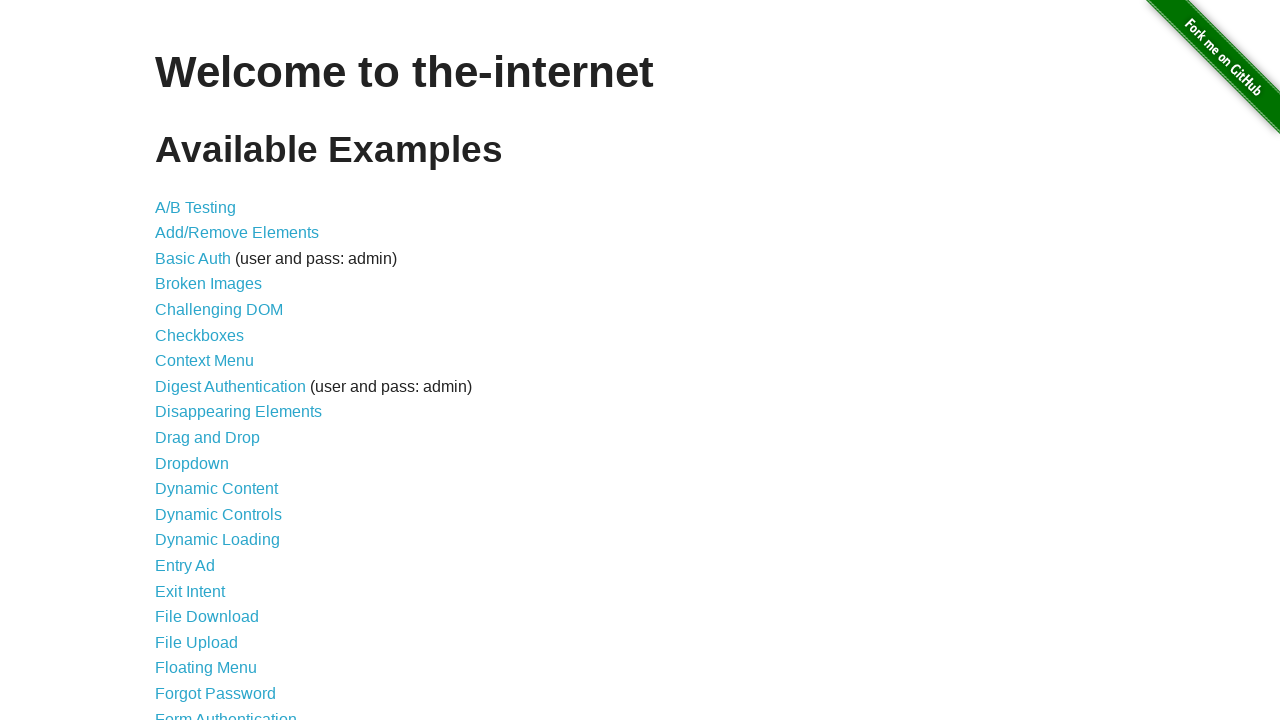

Clicked the Dropdown link on the homepage at (192, 463) on a[href='/dropdown']
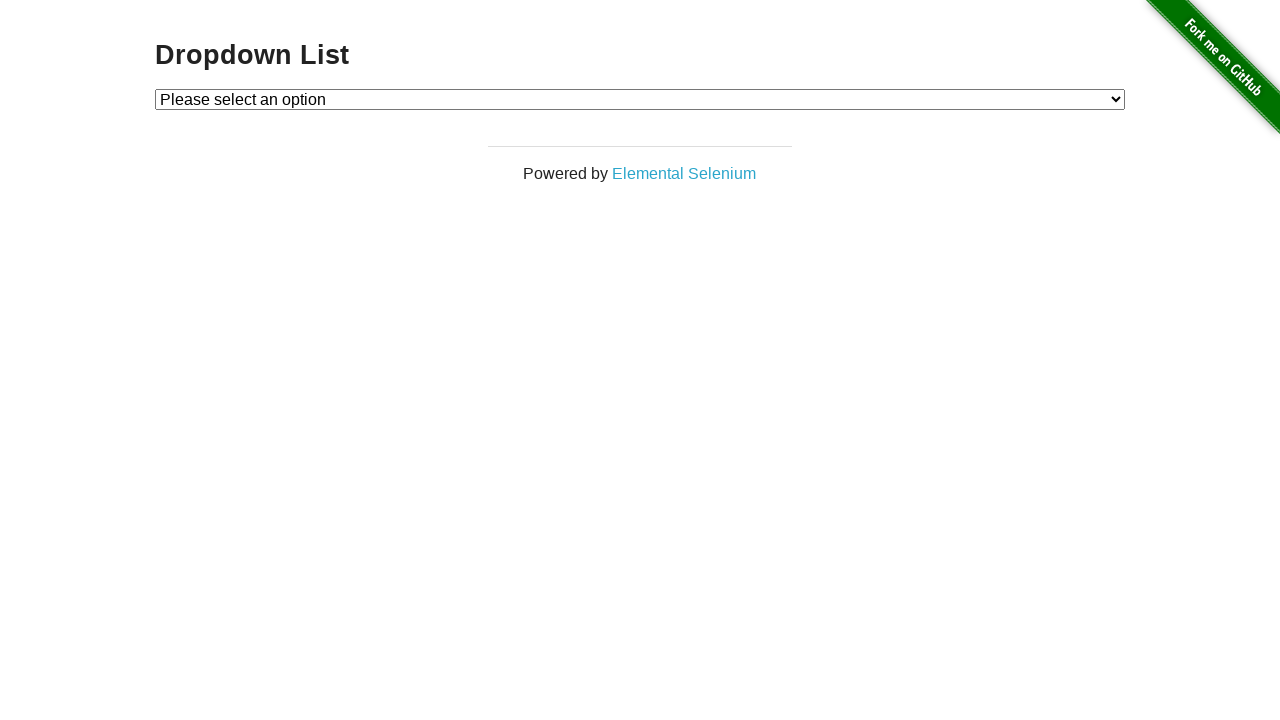

Verified navigation to Dropdown page - URL changed to https://the-internet.herokuapp.com/dropdown
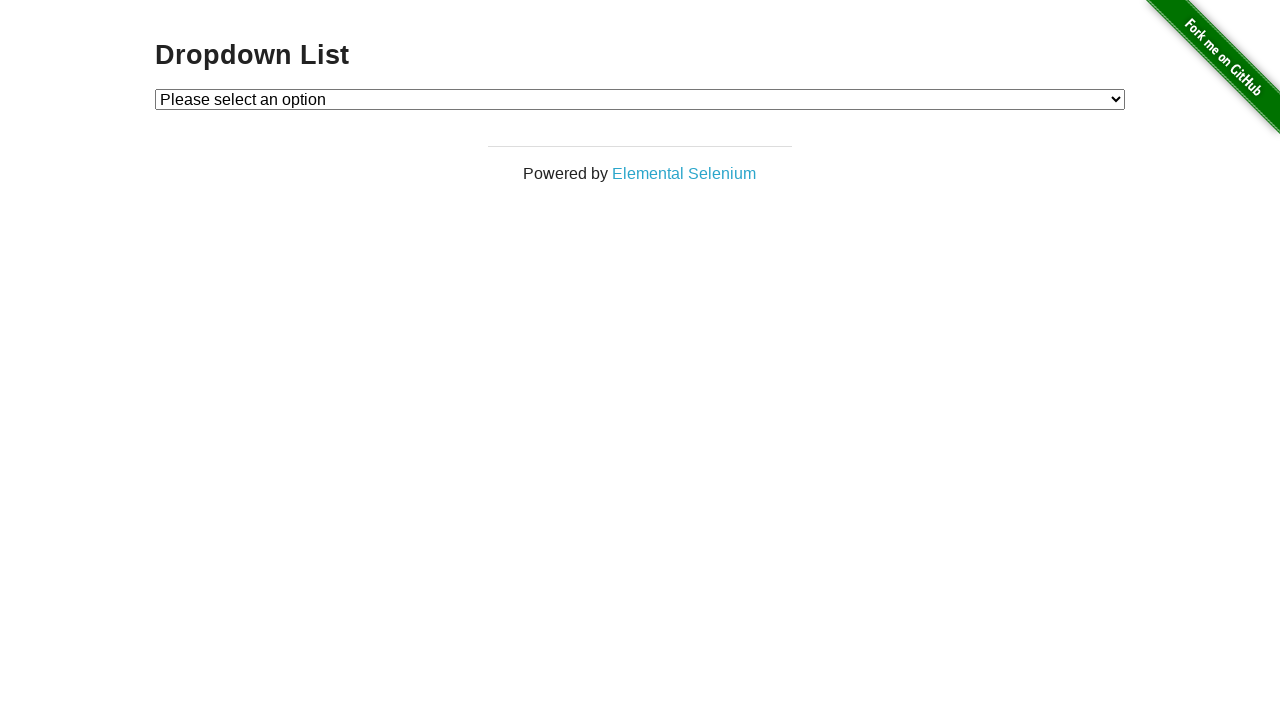

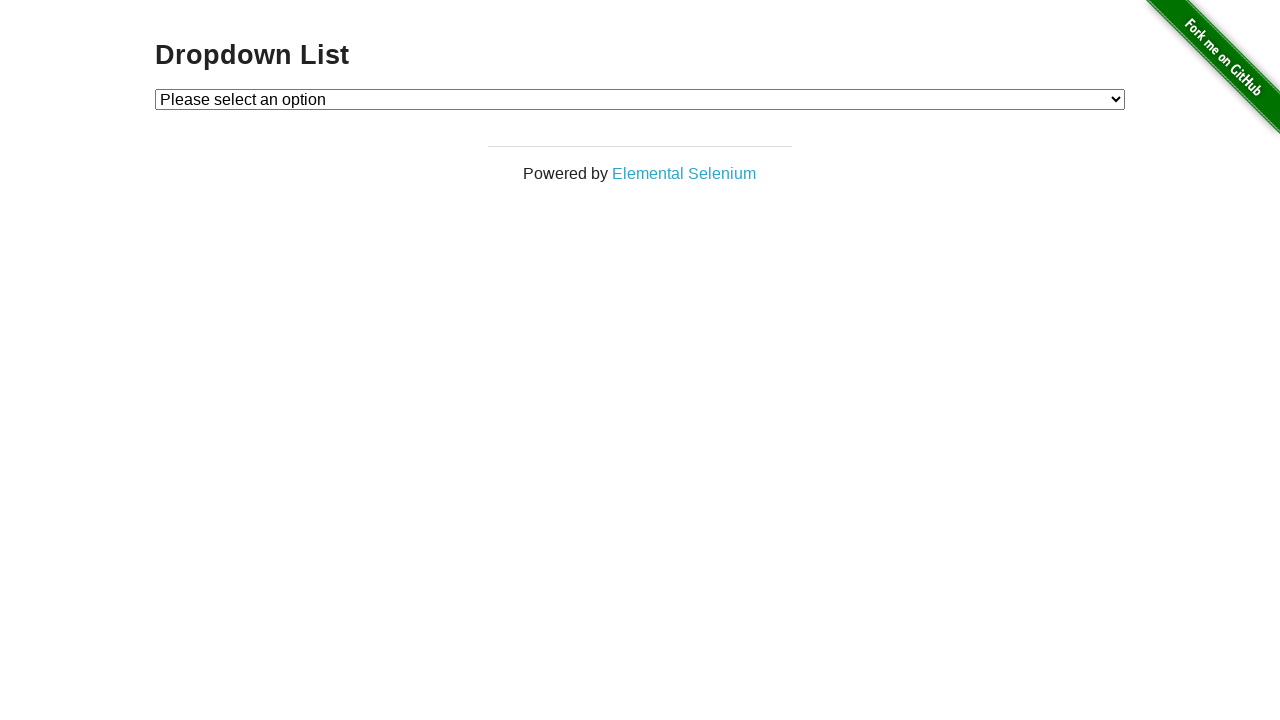